Tests both order buttons on the page - clicks the upper order button and then scrolls down to click the lower order button

Starting URL: https://qa-scooter.praktikum-services.ru/

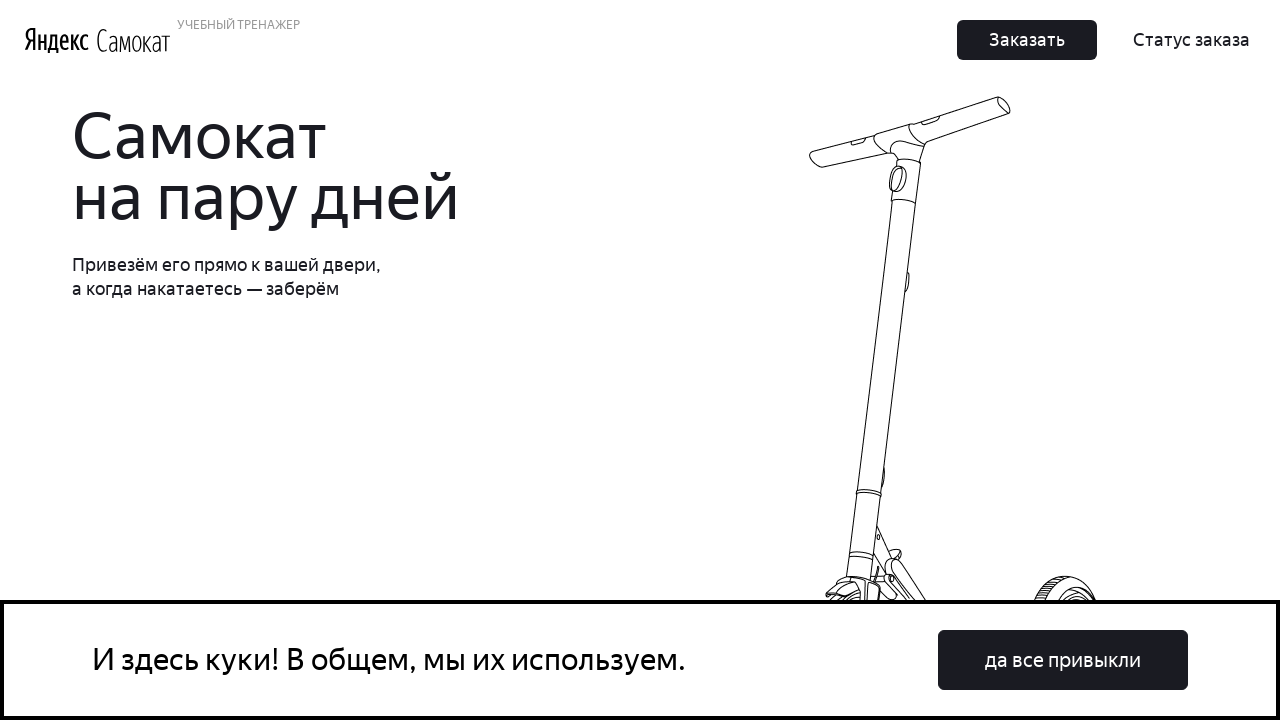

Clicked the upper order button at (1027, 40) on xpath=.//button[(@class ='Button_Button__ra12g' and text()='Заказать')]
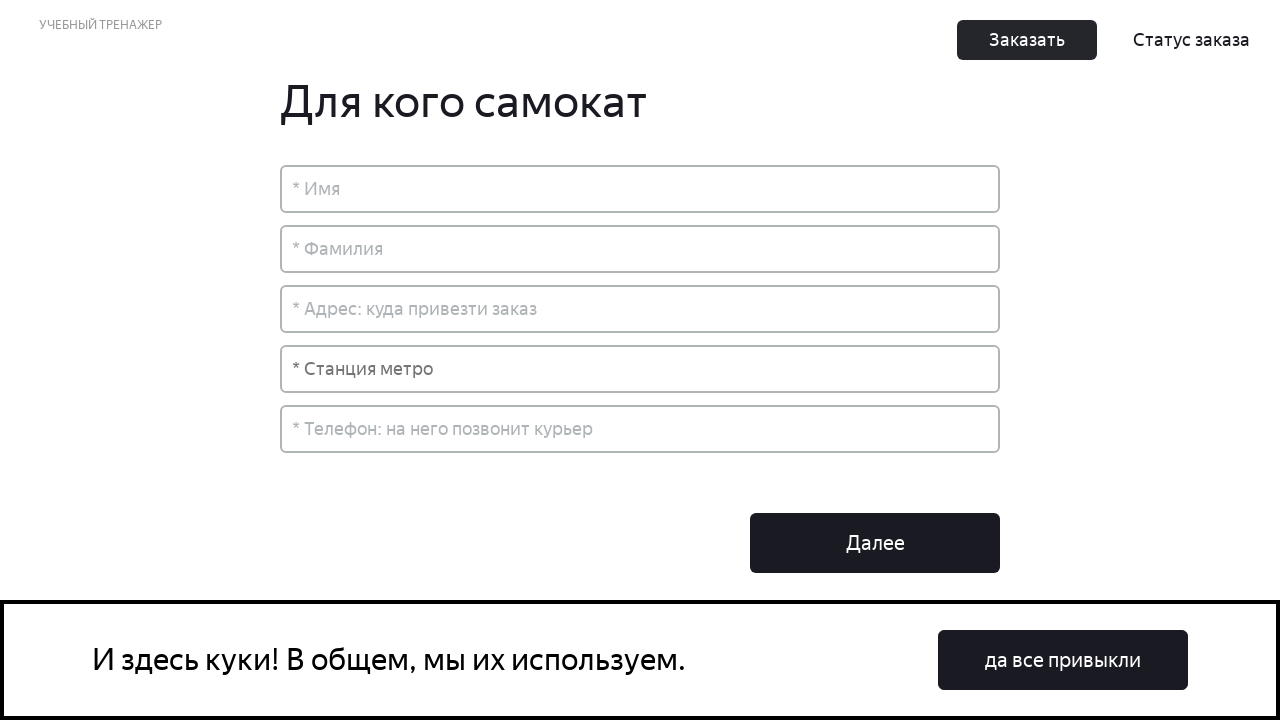

Navigated back to the main page
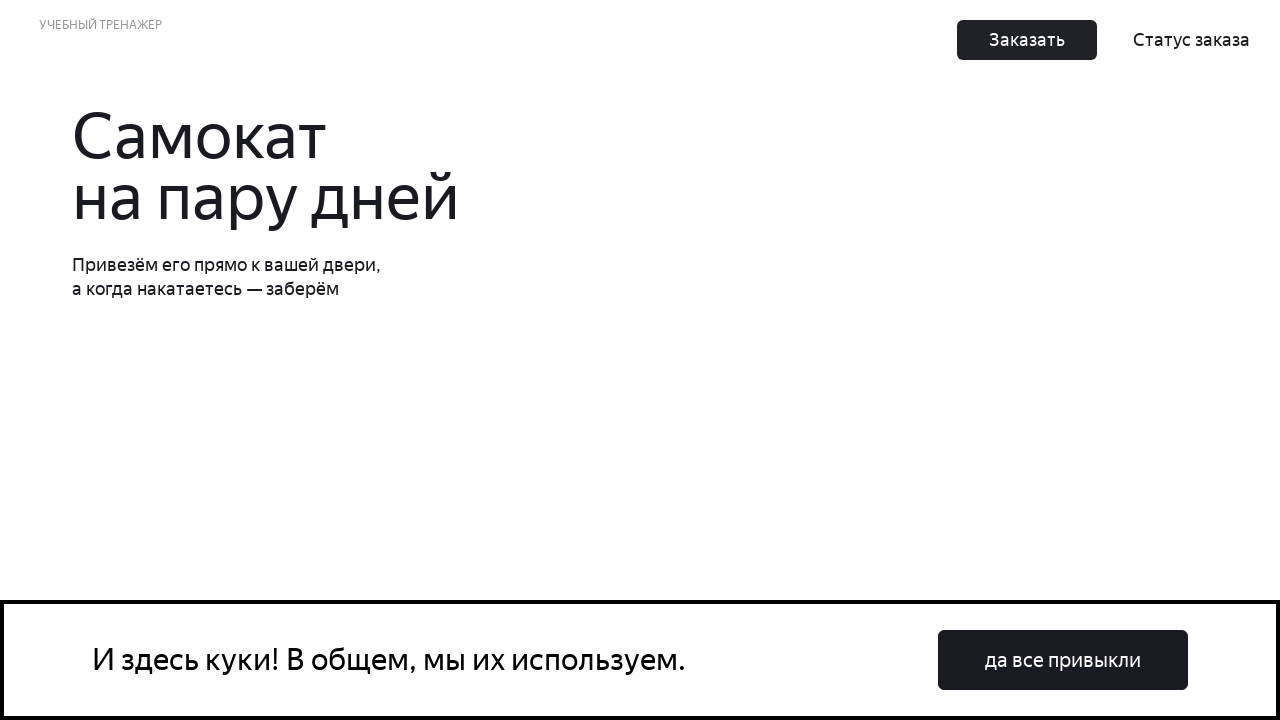

Scrolled to the lower order button
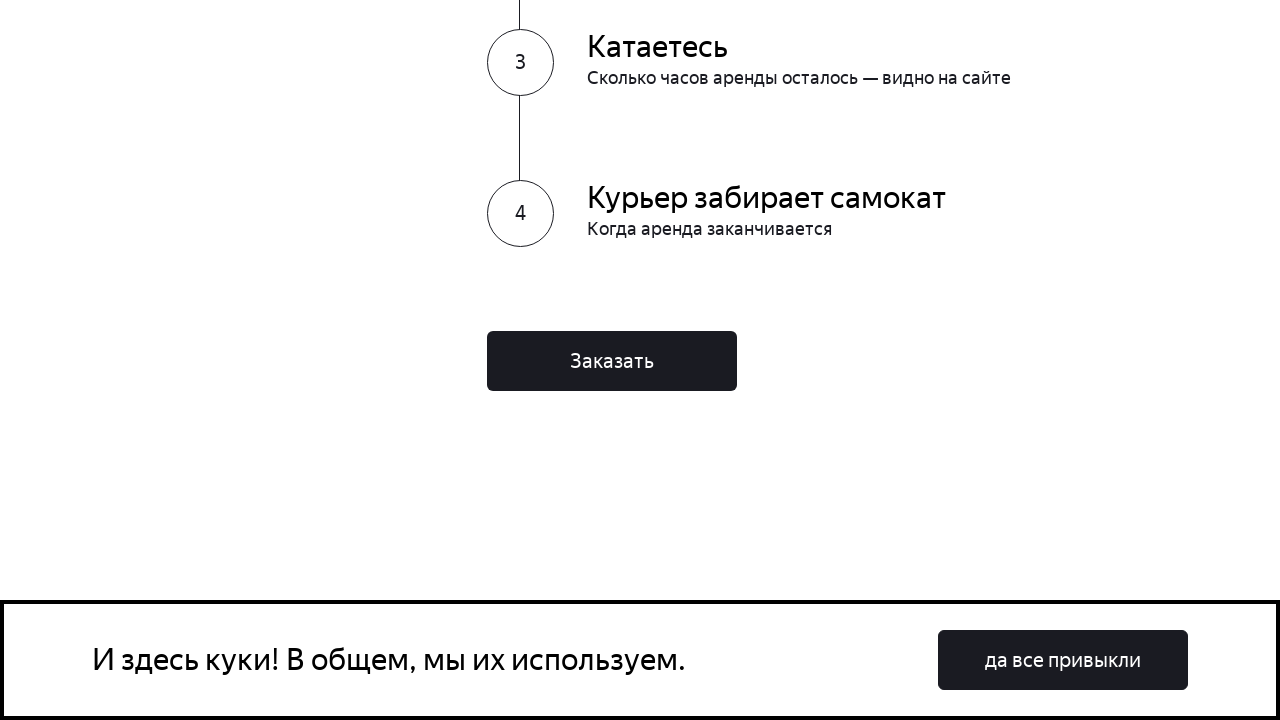

Clicked the lower order button at (612, 361) on .Button_Middle__1CSJM
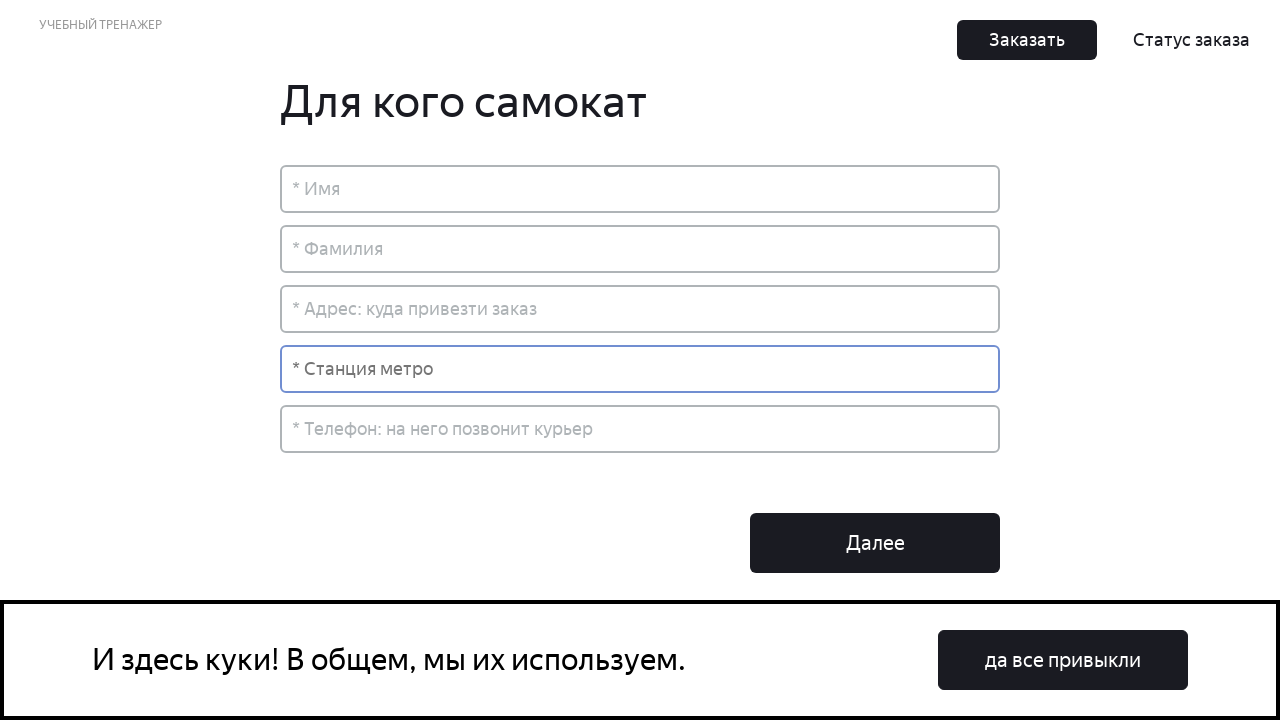

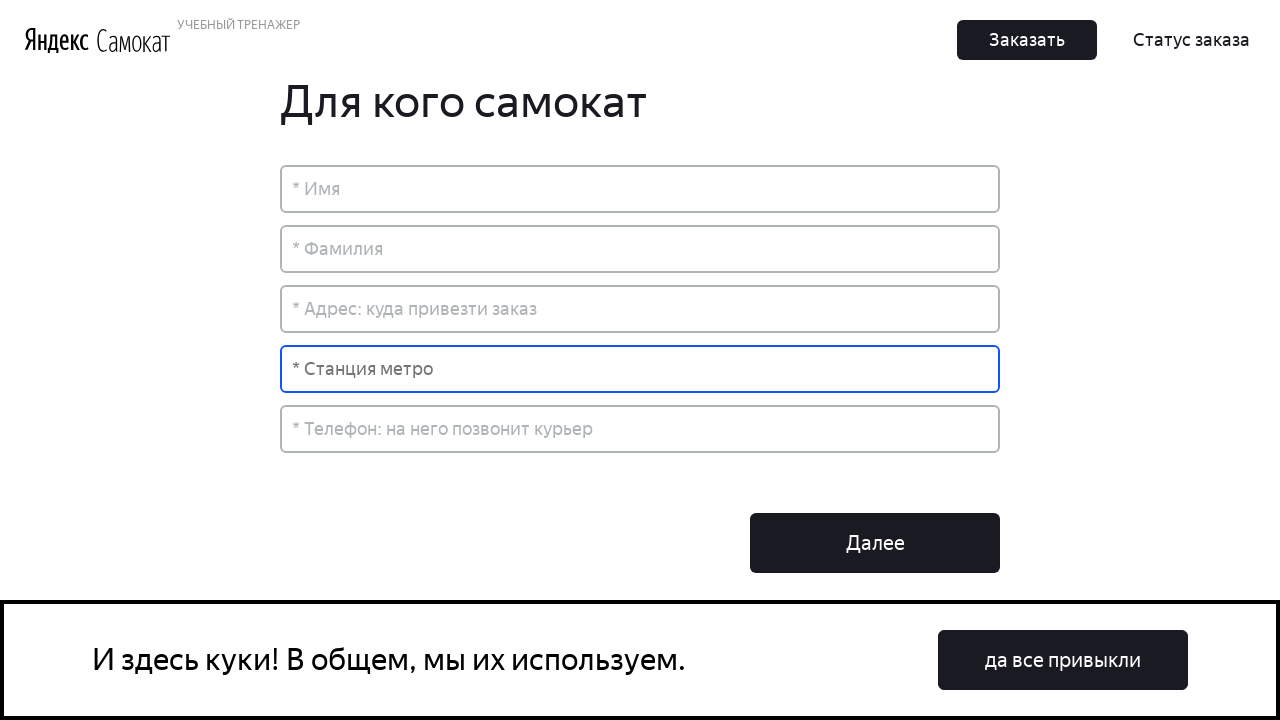